Tests window handling by clicking a link that opens a new window, switching to it, and verifying the title changes

Starting URL: https://practice.cydeo.com/windows

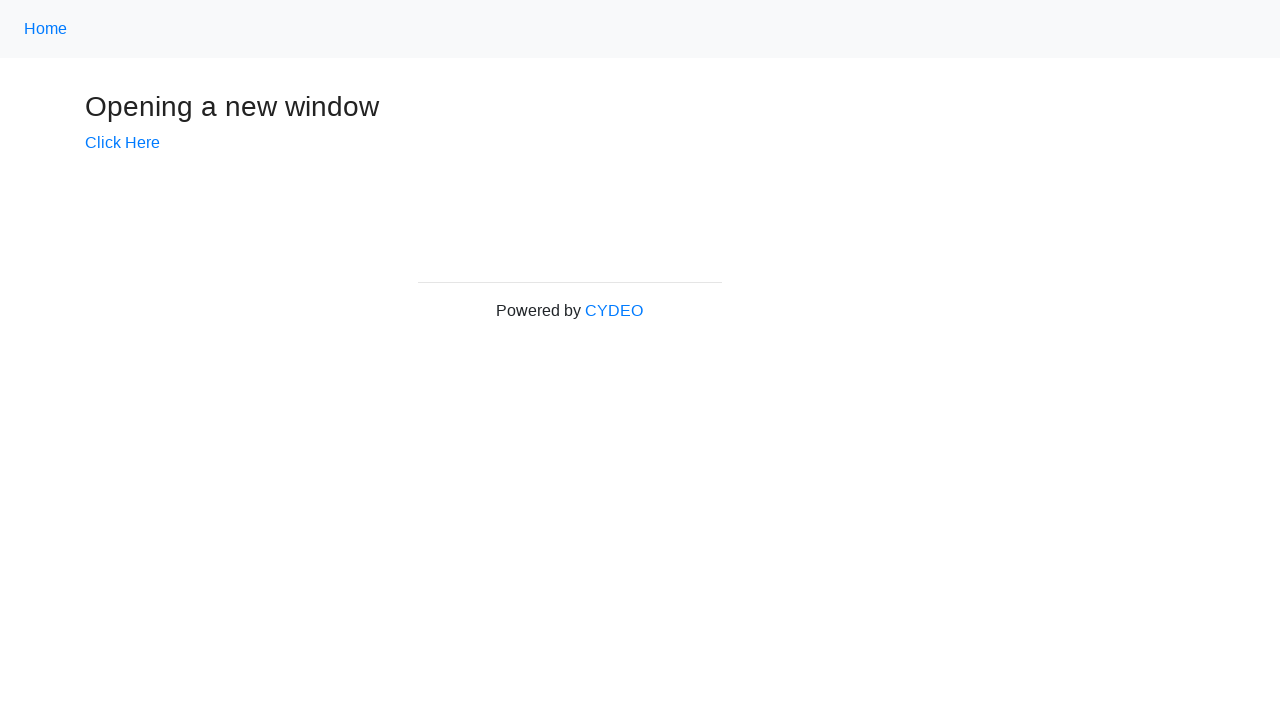

Stored main window handle from context
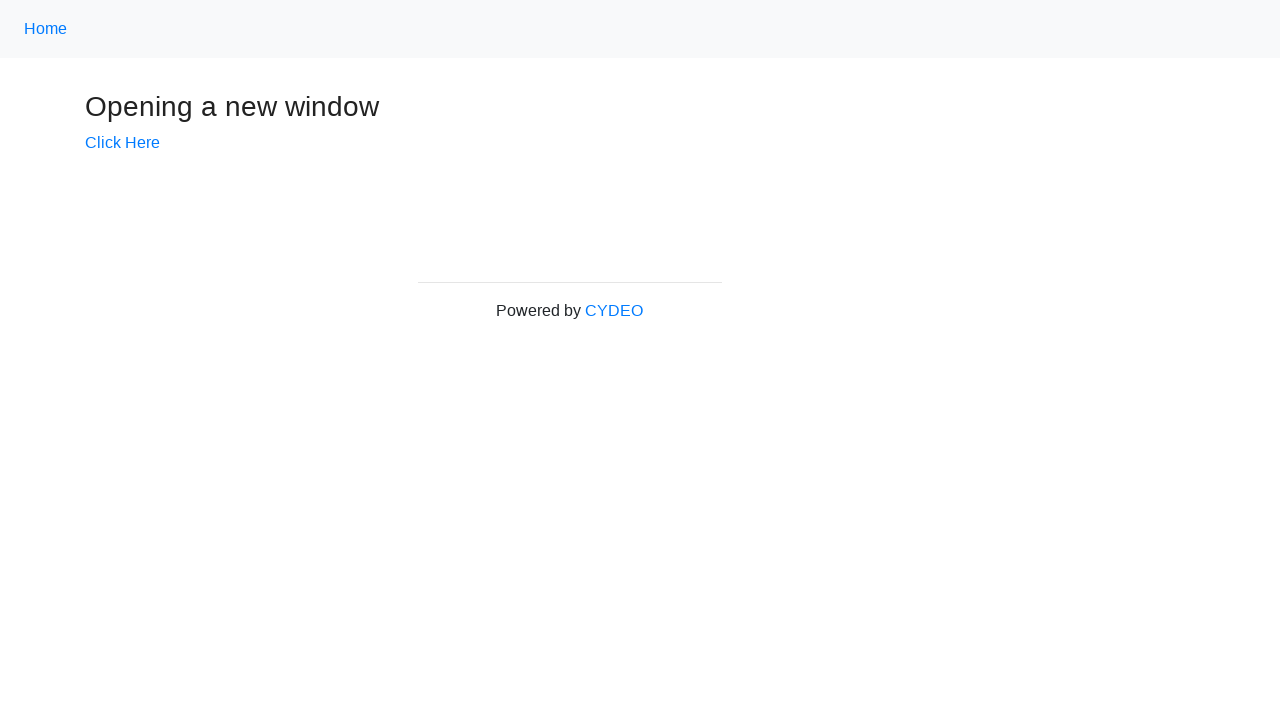

Verified initial page title is 'Windows'
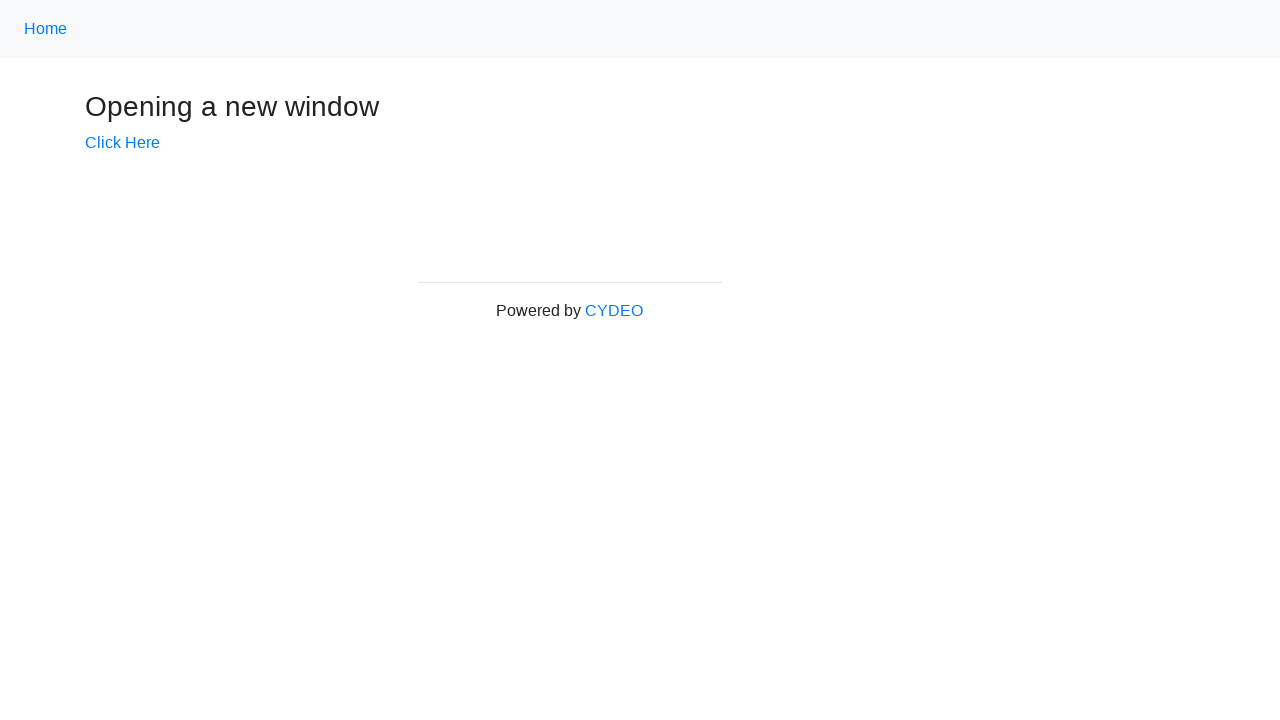

Clicked 'Click Here' link to open new window at (122, 143) on text=Click Here
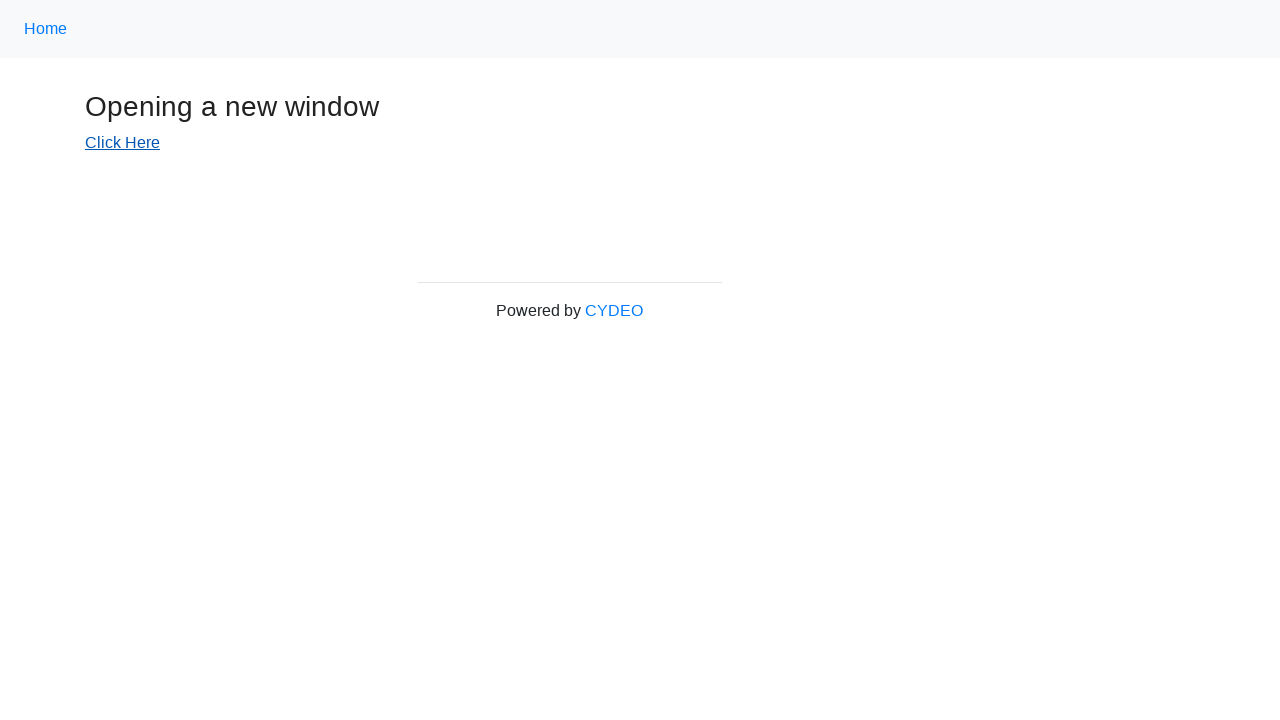

Captured new window handle
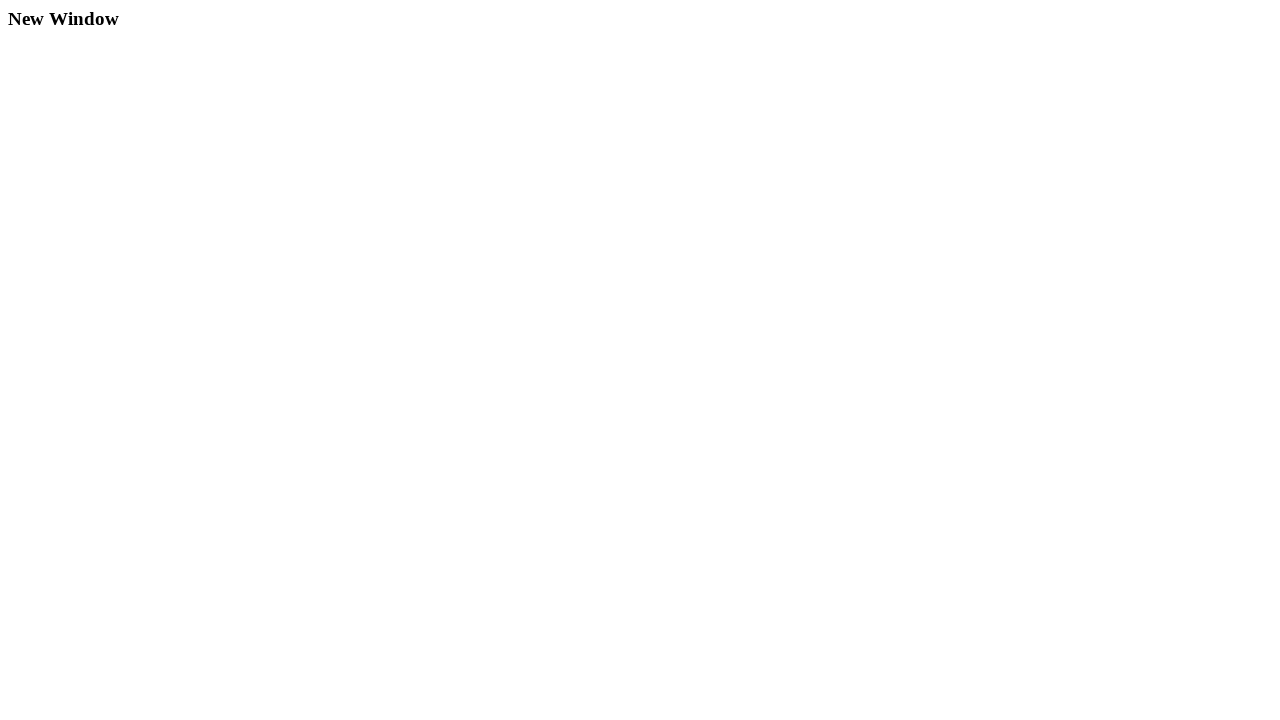

Waited for new page to load
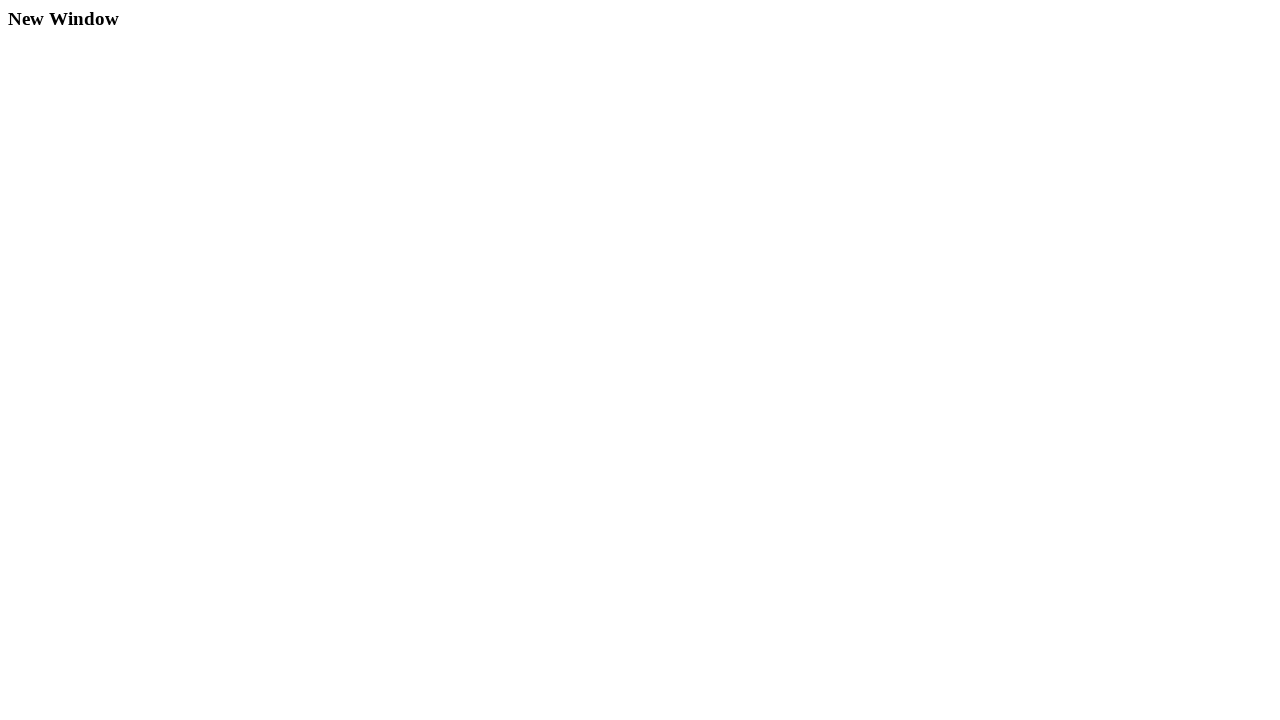

Verified new window title is 'New Window'
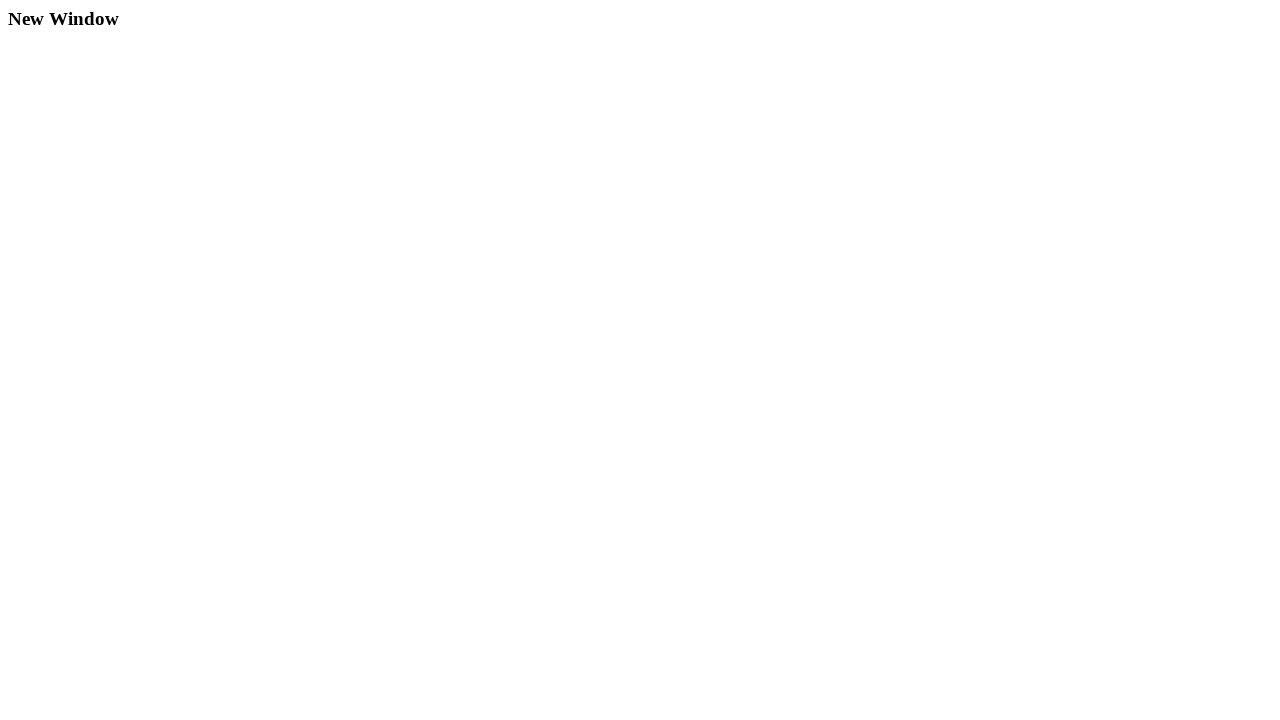

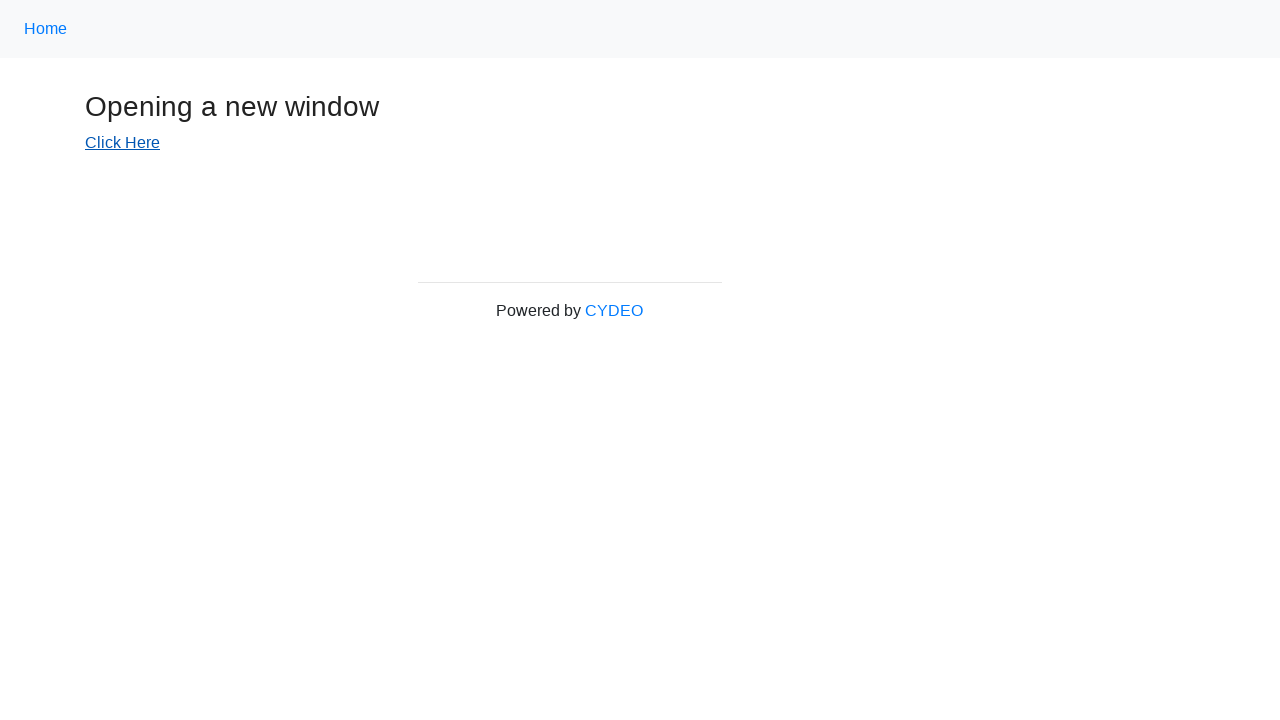